Tests DuckDuckGo search functionality by entering "Selenium" in the search field and submitting the search form

Starting URL: https://duckduckgo.com

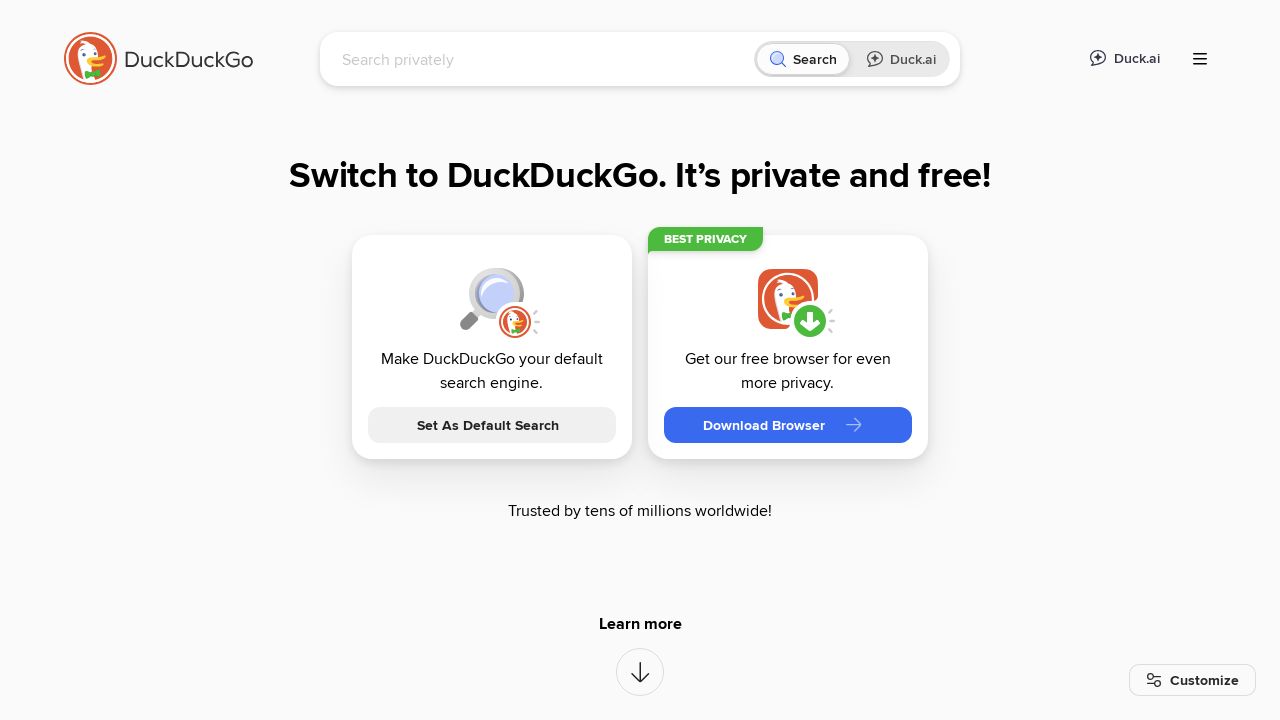

Filled search field with 'Selenium' on input[name='q']
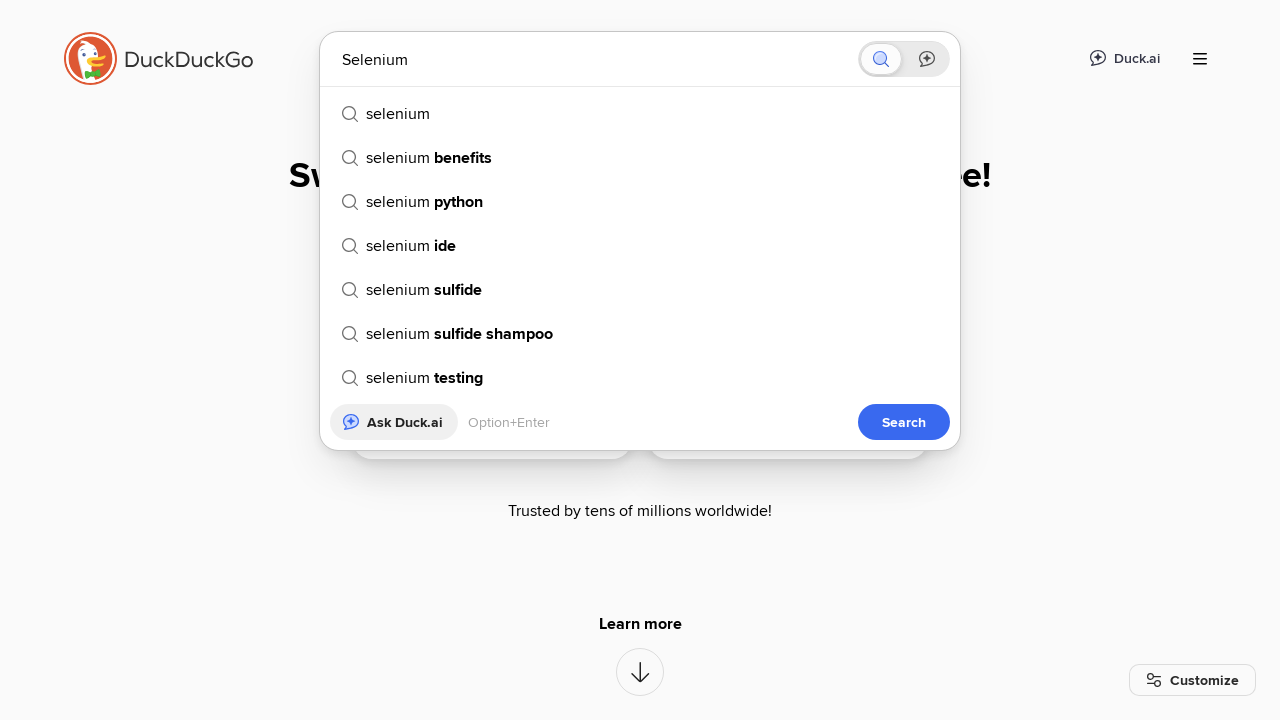

Pressed Enter to submit search form on input[name='q']
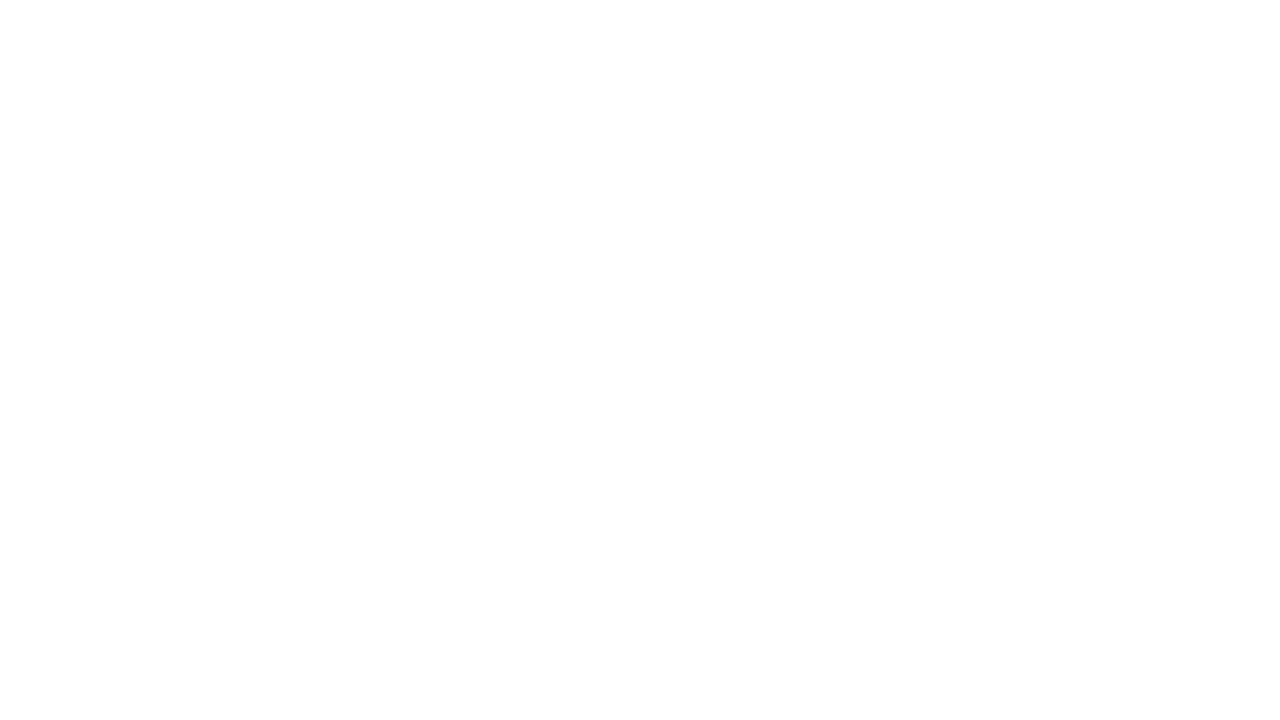

Search results page loaded and network idle
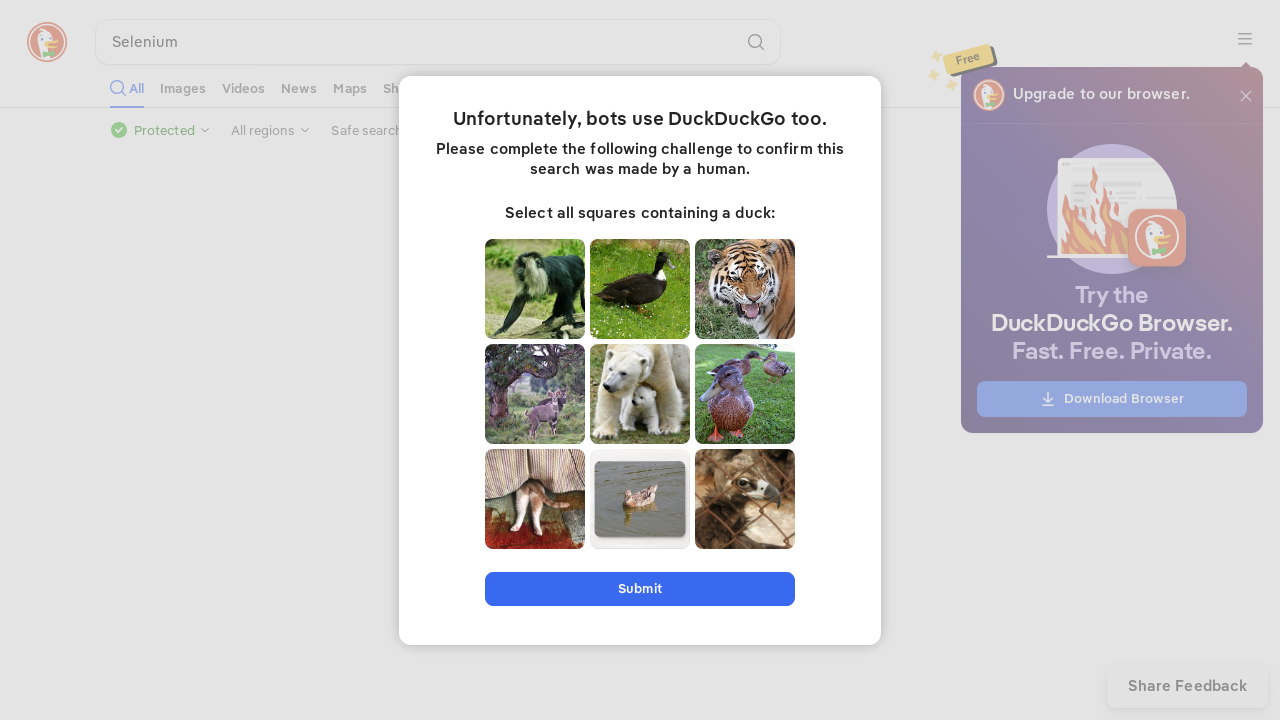

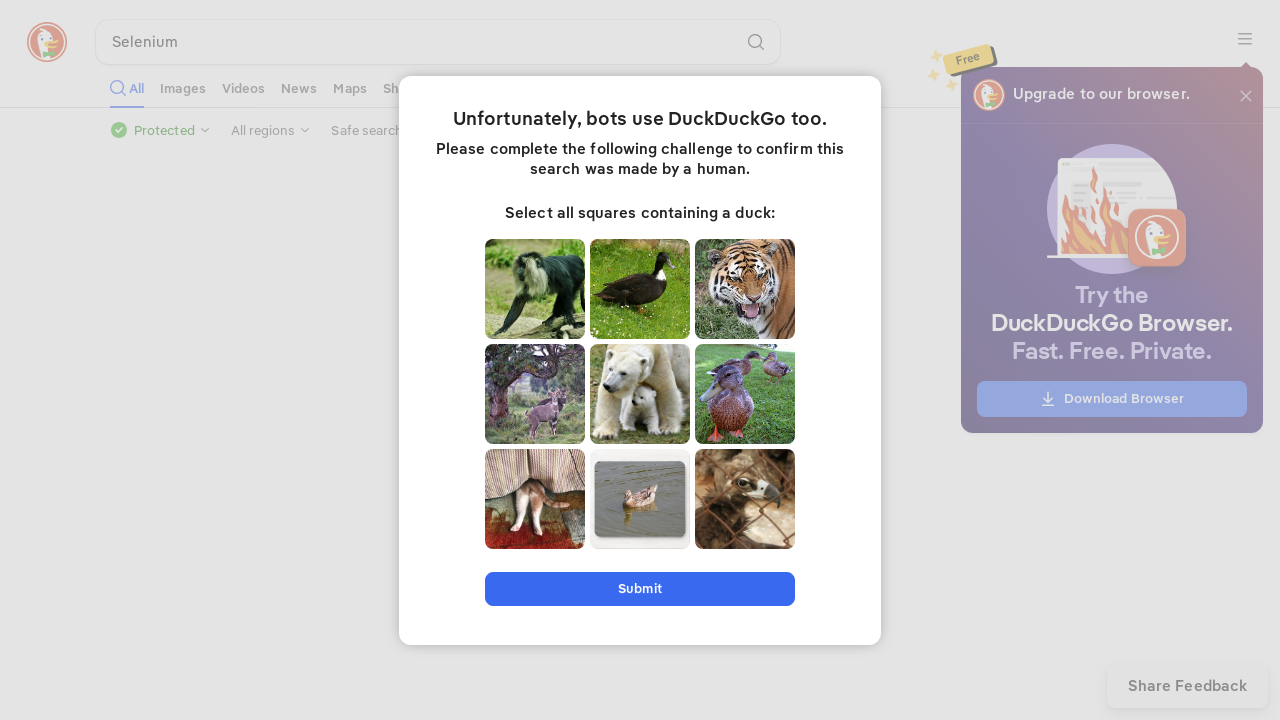